Tests dropdown selection functionality by selecting "Java" from a skills dropdown menu using visible text

Starting URL: https://demo.automationtesting.in/Register.html

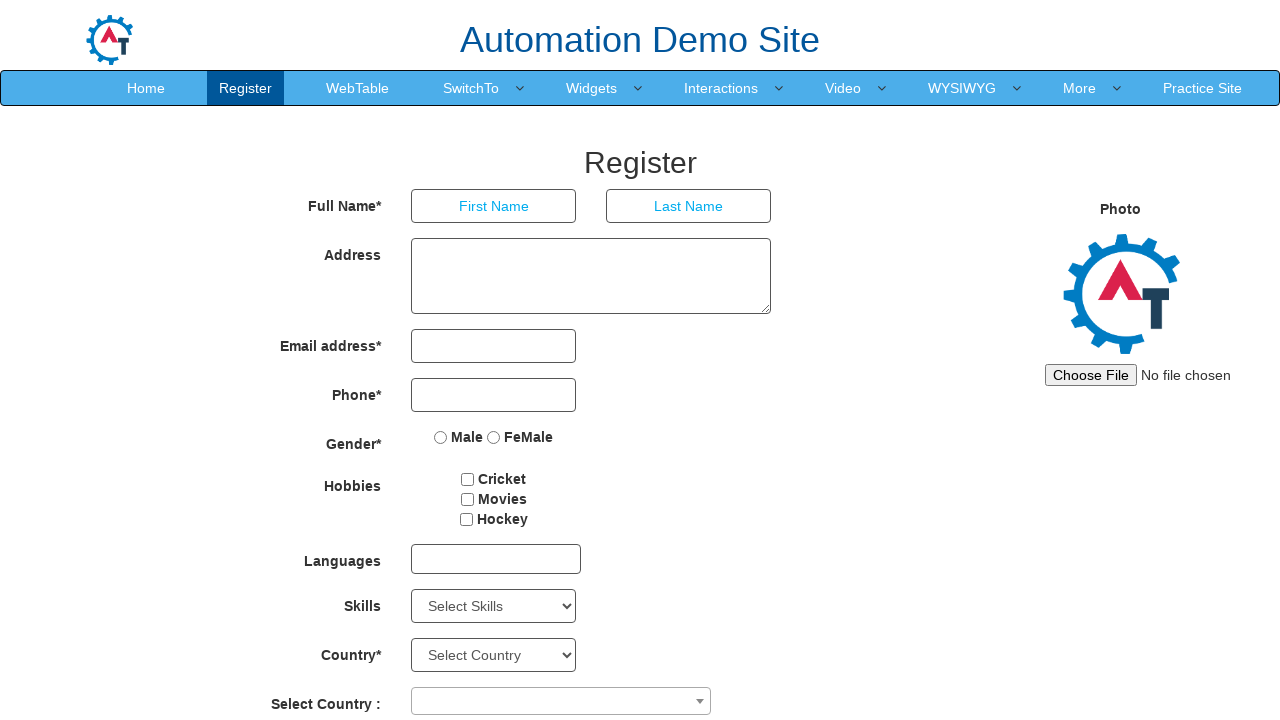

Navigated to registration page
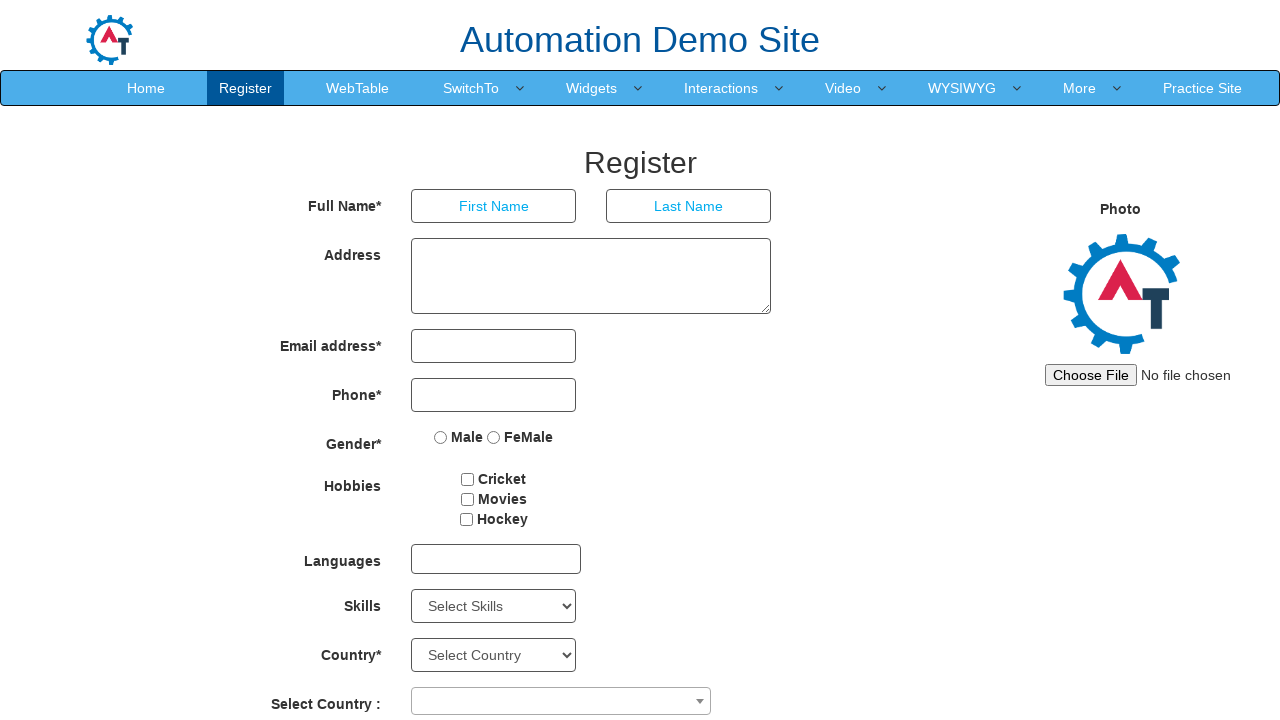

Selected 'Java' from skills dropdown menu on select[ng-model='Skill']
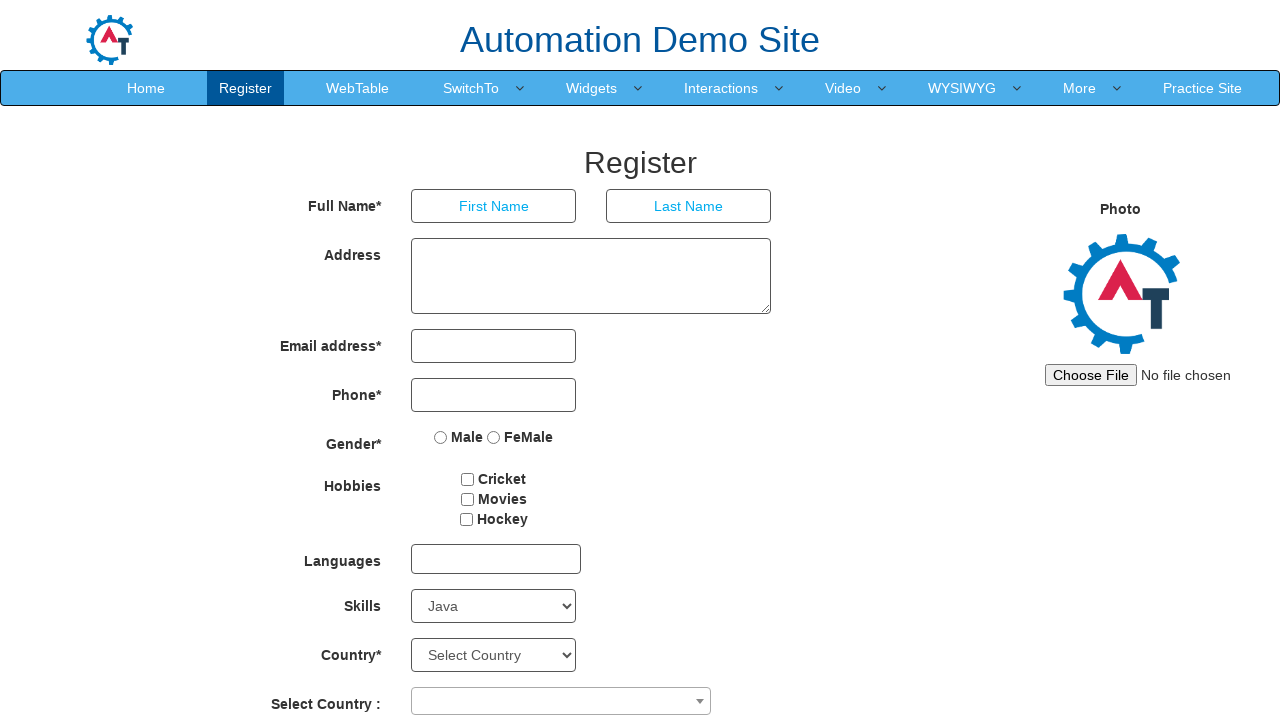

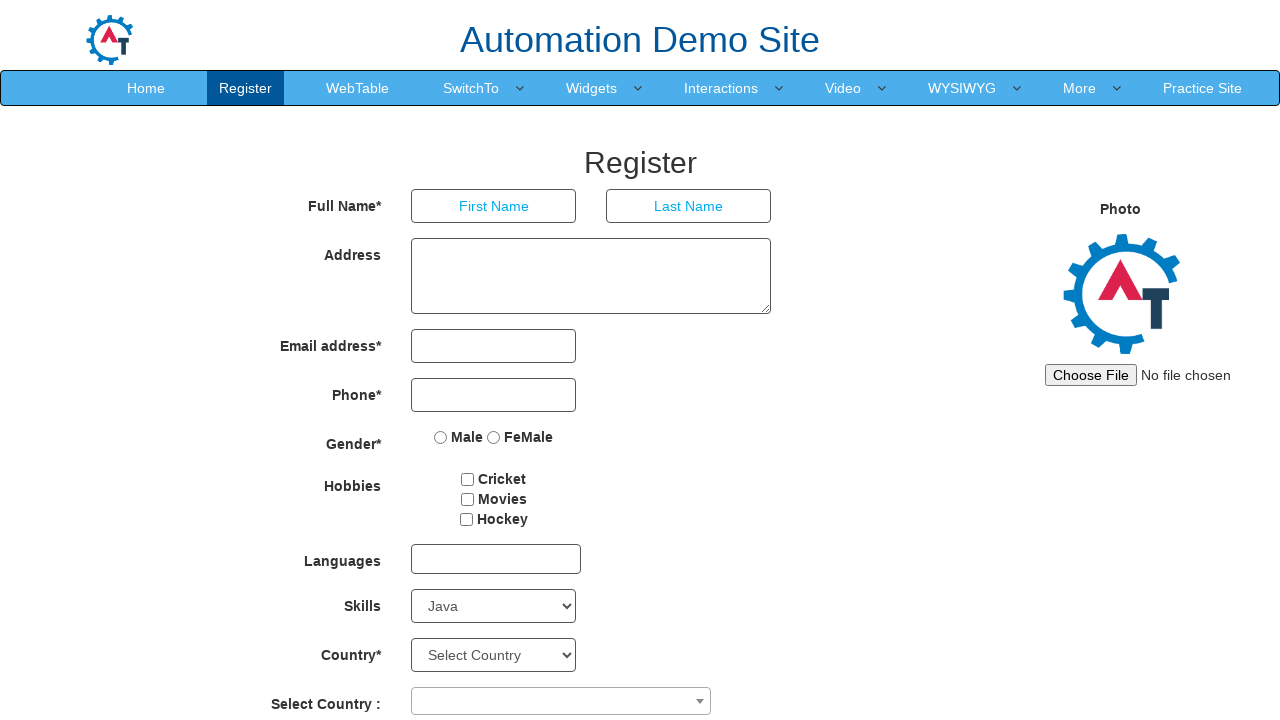